Tests finding flights by selecting departure and destination cities from dropdowns and clicking find flight button

Starting URL: https://blazedemo.com/

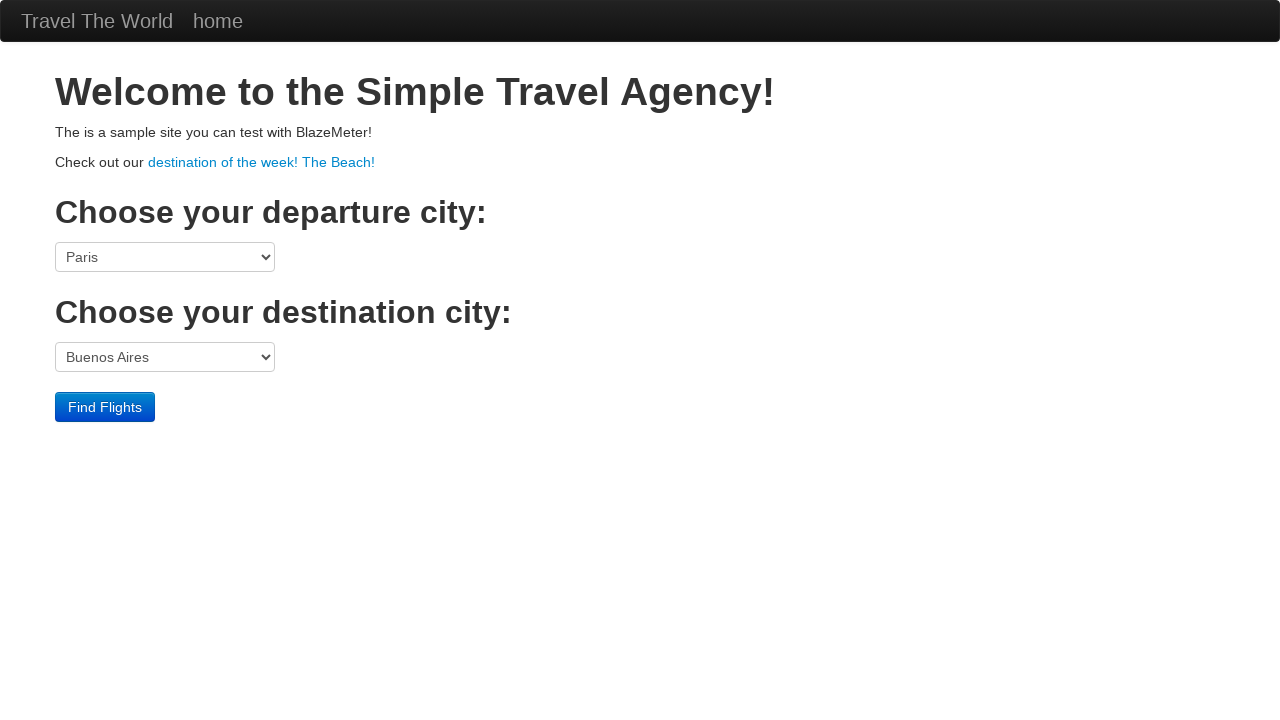

Selected 'Paris' as departure city from dropdown on select[name='fromPort']
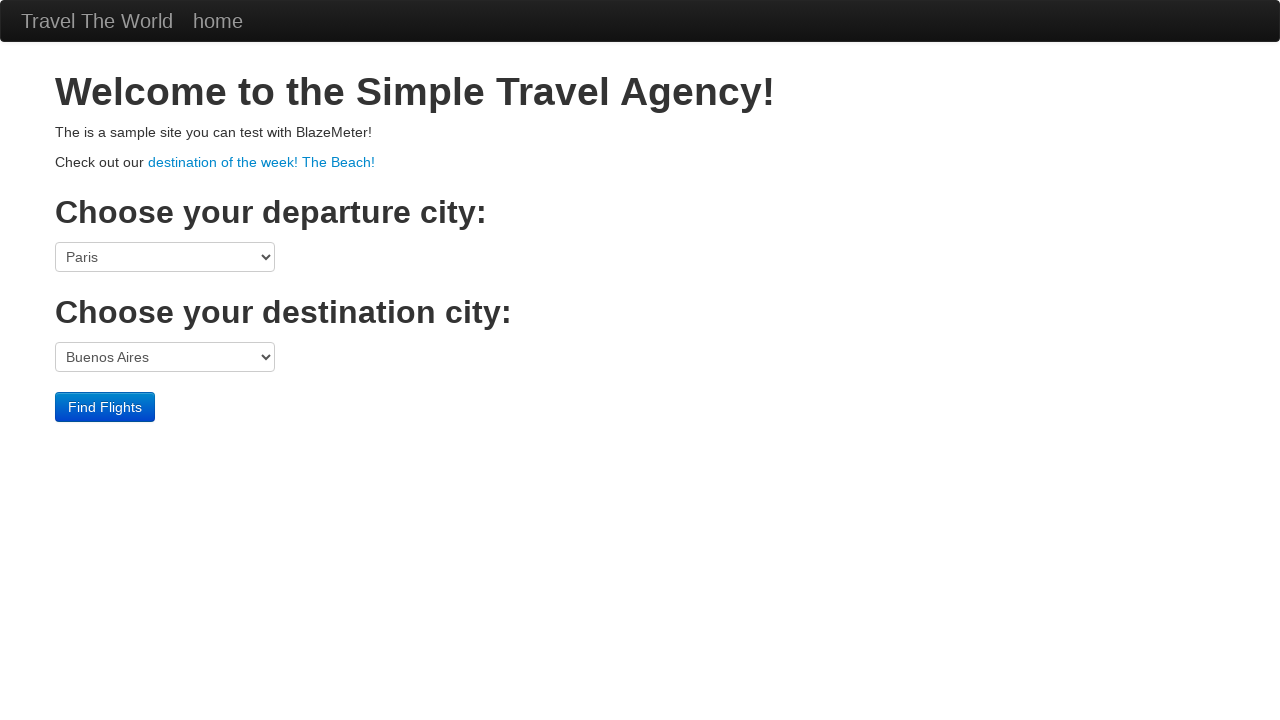

Selected 'London' as destination city from dropdown on select[name='toPort']
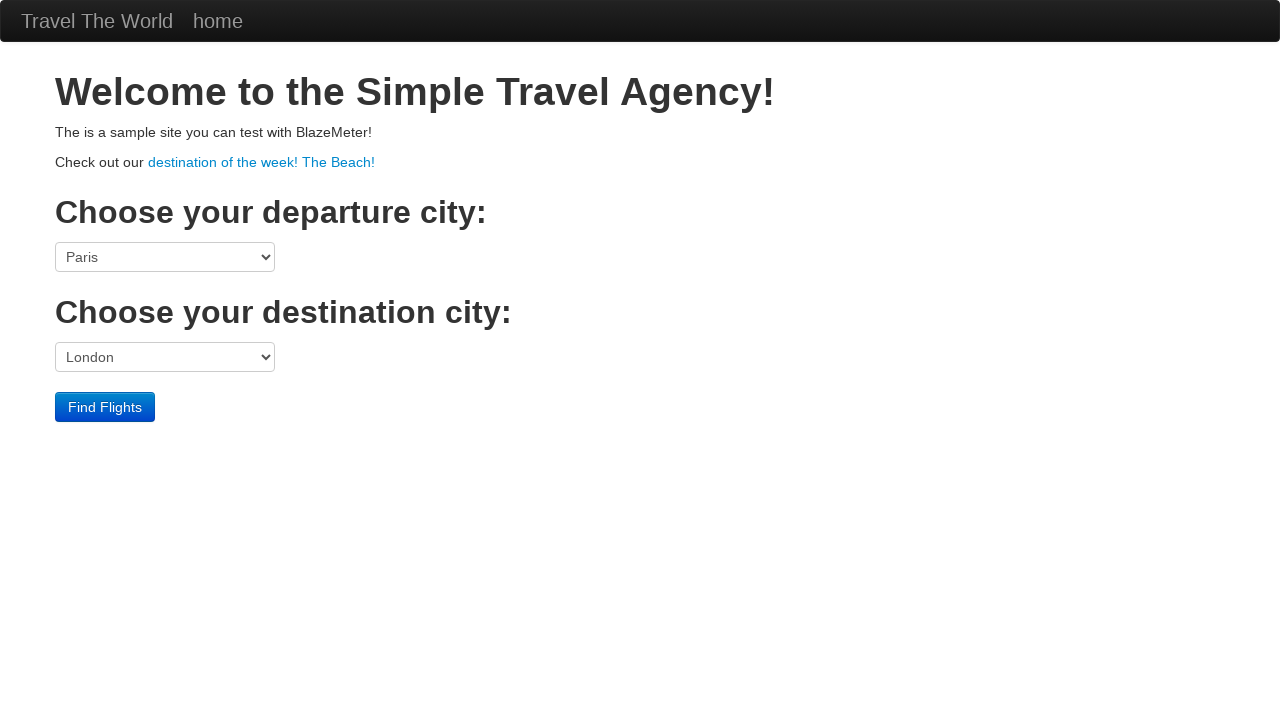

Clicked 'Find Flights' button to search for available flights at (105, 407) on input[type='submit'][value='Find Flights']
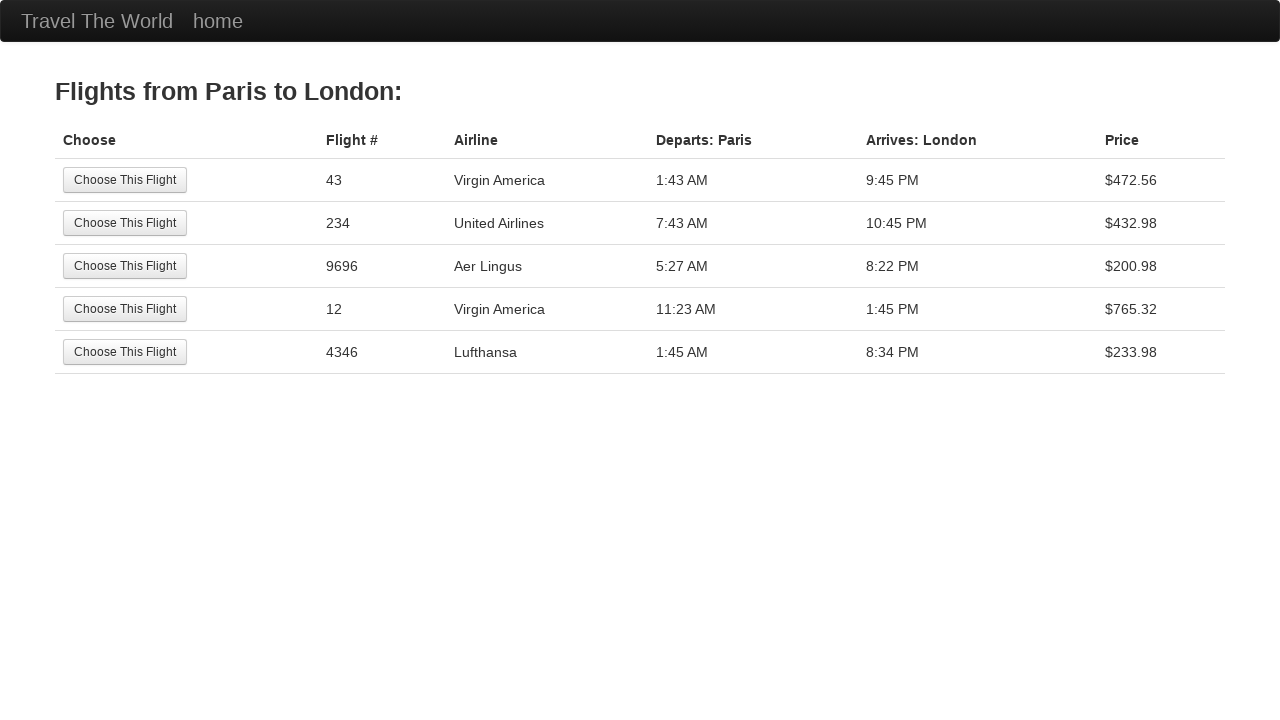

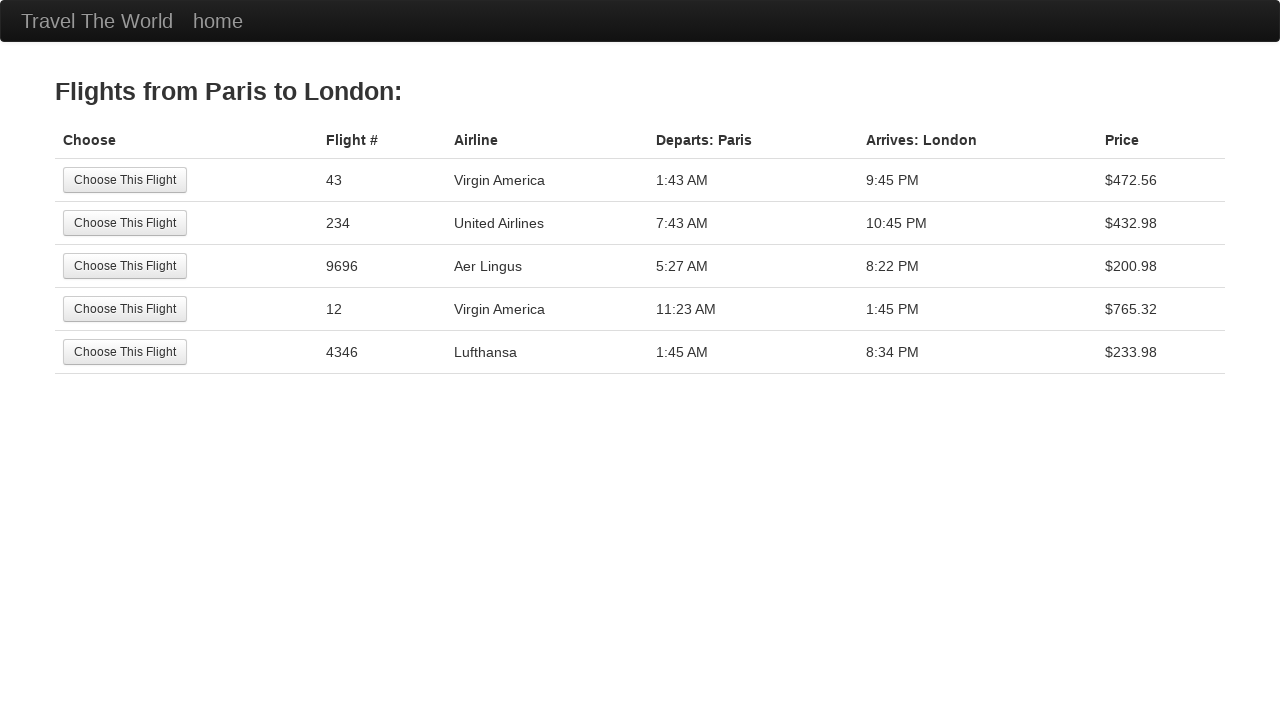